Tests prompt alert handling by clicking a button to trigger a prompt alert, entering text into the prompt, accepting it, and verifying the result message

Starting URL: https://www.leafground.com/alert.xhtml

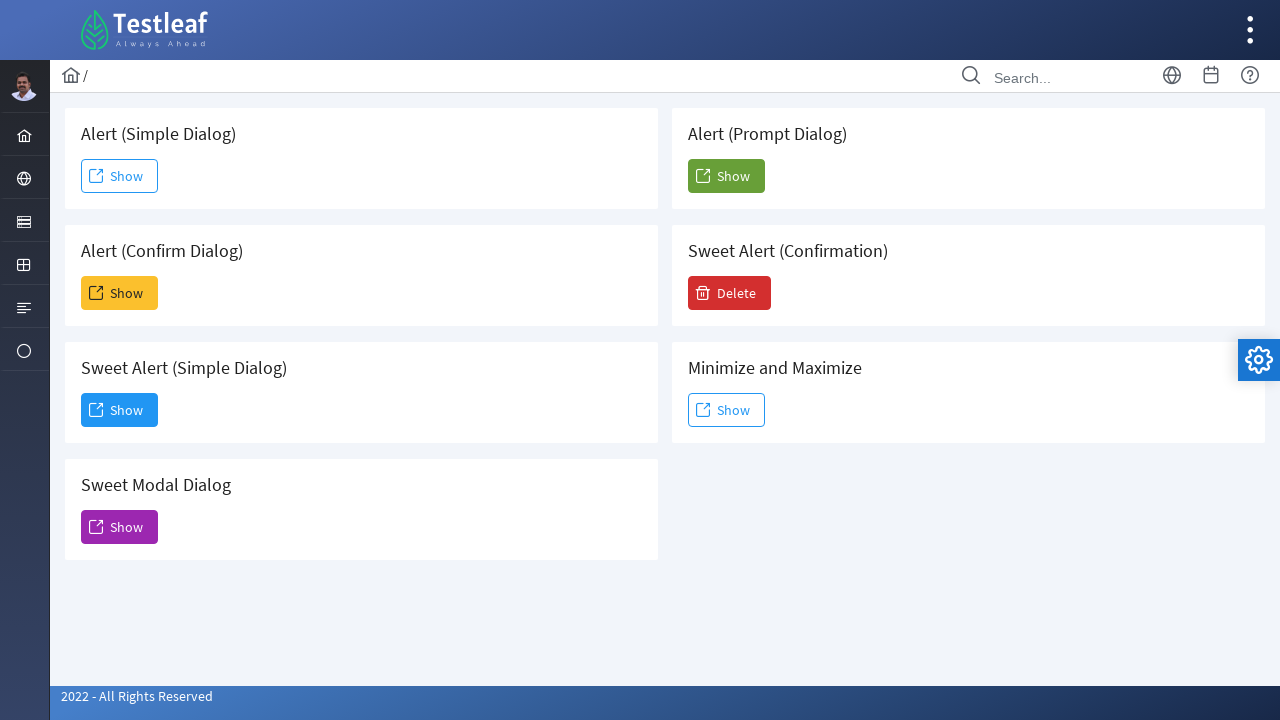

Clicked the 5th 'Show' button to trigger prompt alert at (726, 176) on (//span[text()='Show'])[5]
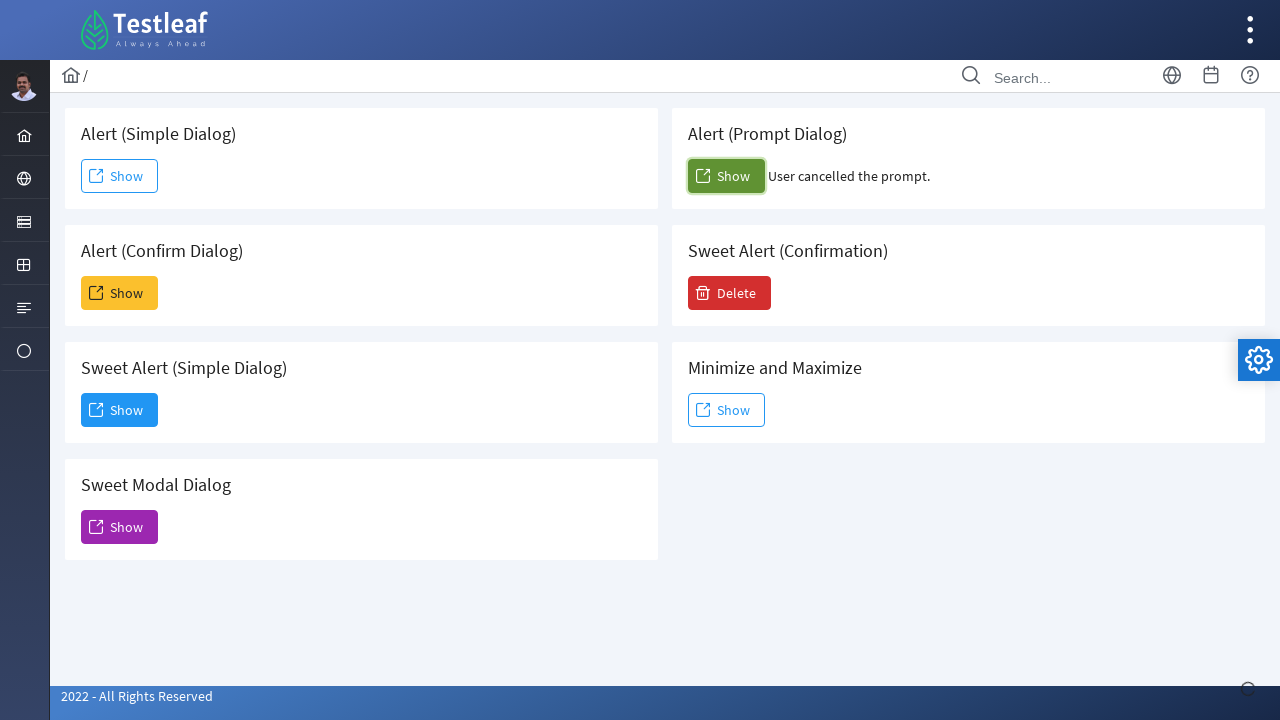

Set up dialog handler to accept prompt with text 'Marcus Thompson'
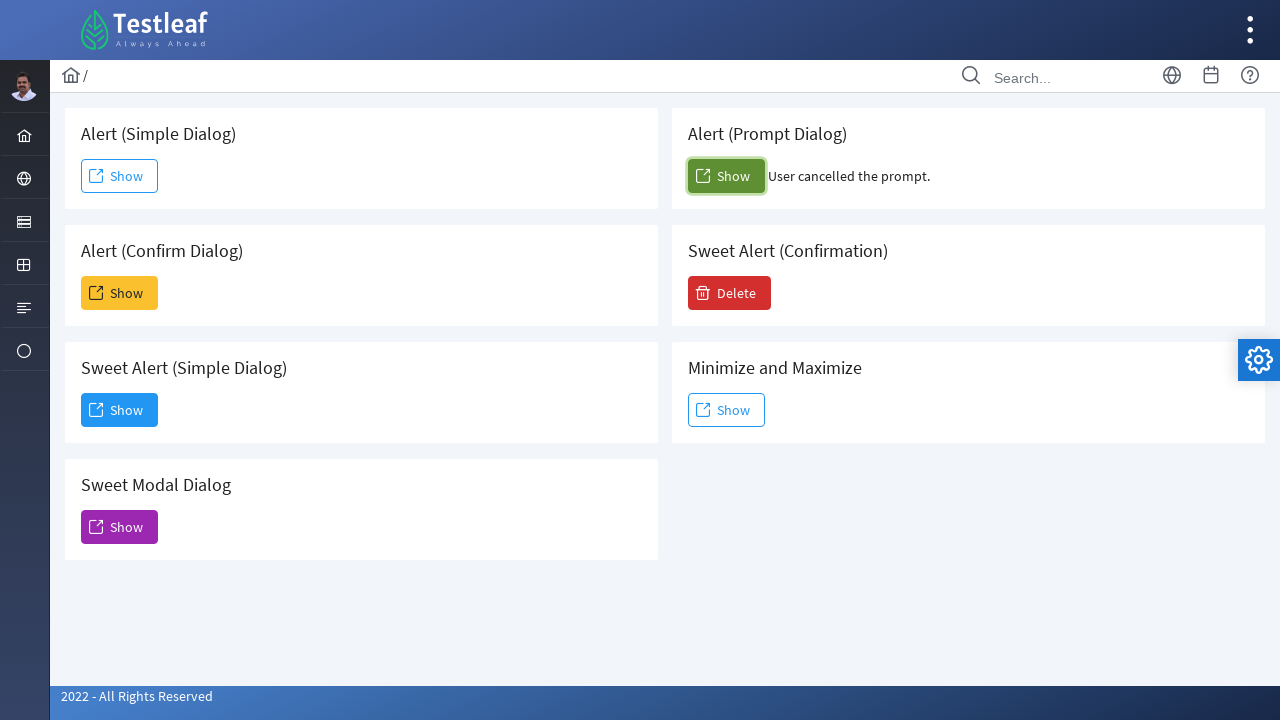

Clicked the 5th 'Show' button again to trigger the prompt dialog at (726, 176) on (//span[text()='Show'])[5]
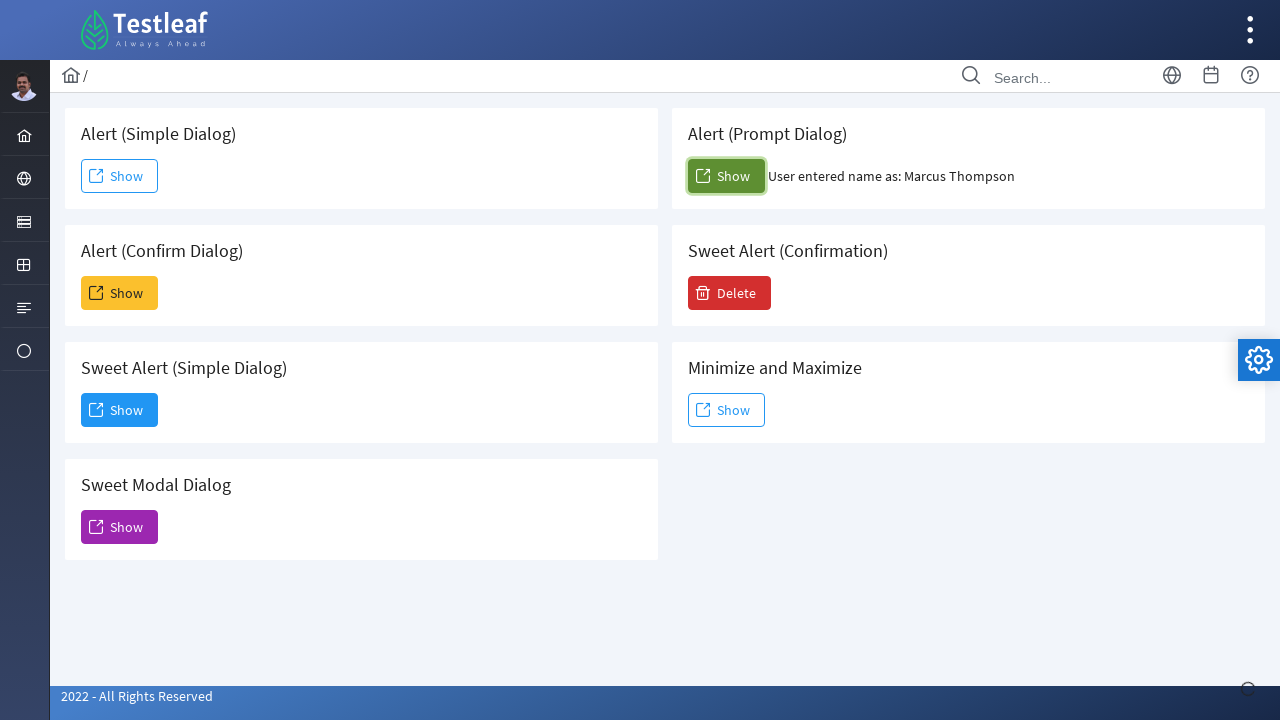

Waited for result message to appear
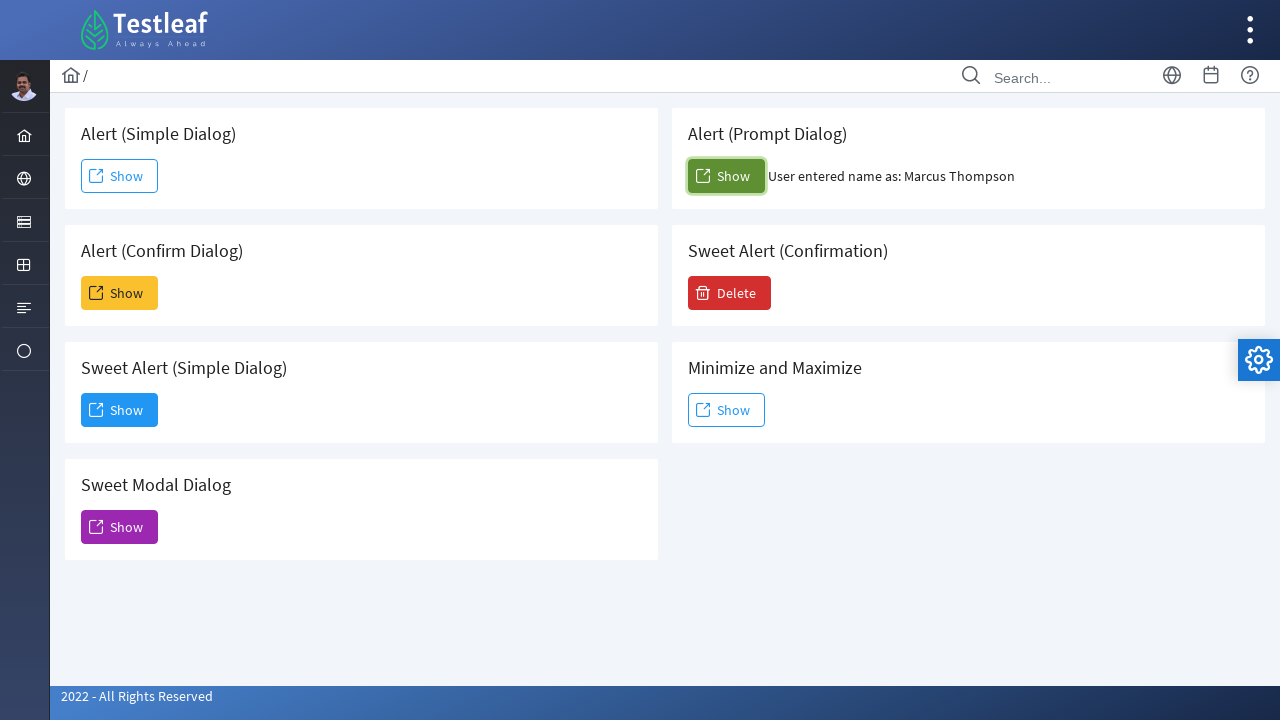

Retrieved result text: User entered name as: Marcus Thompson
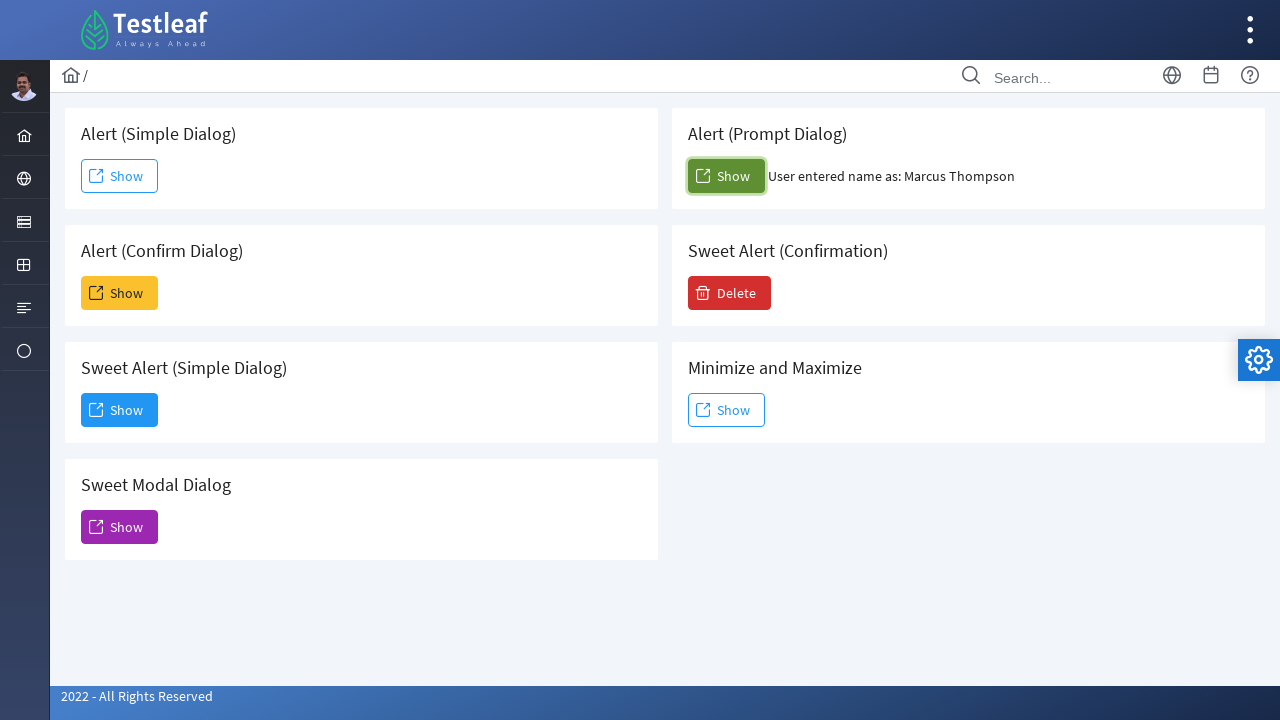

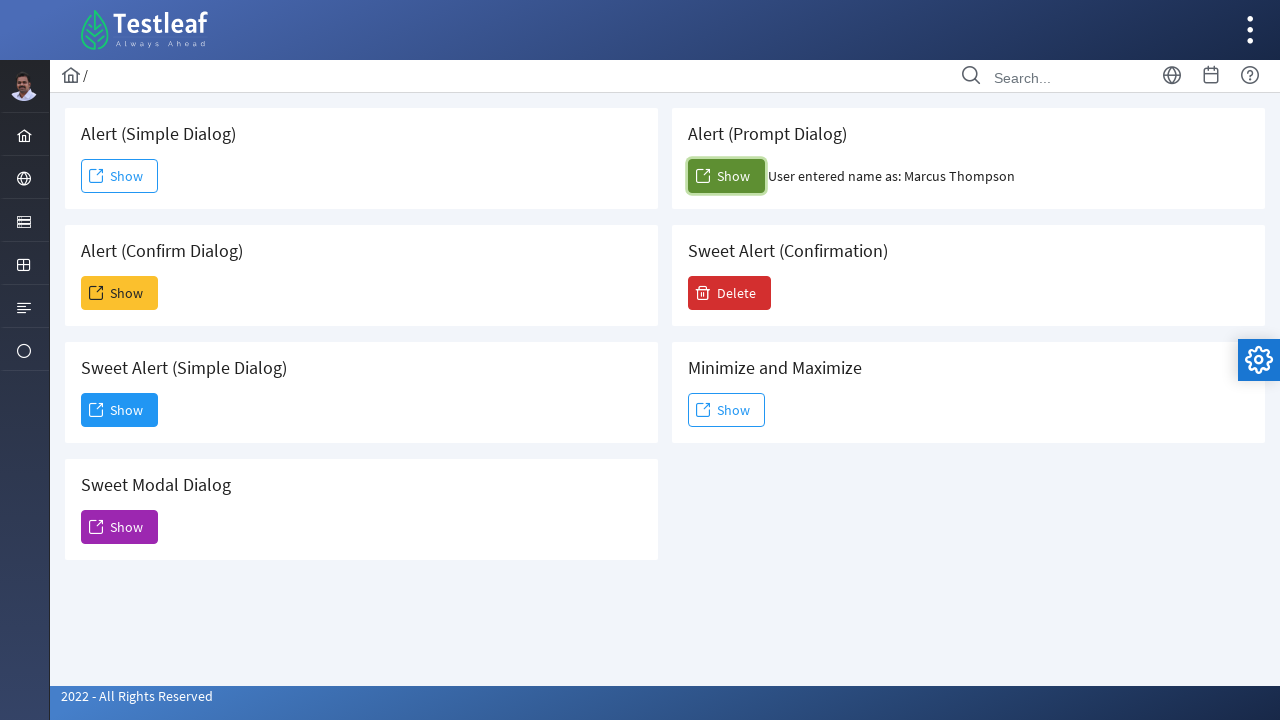